Tests number input field by entering a value and verifying the field behavior

Starting URL: http://the-internet.herokuapp.com/inputs

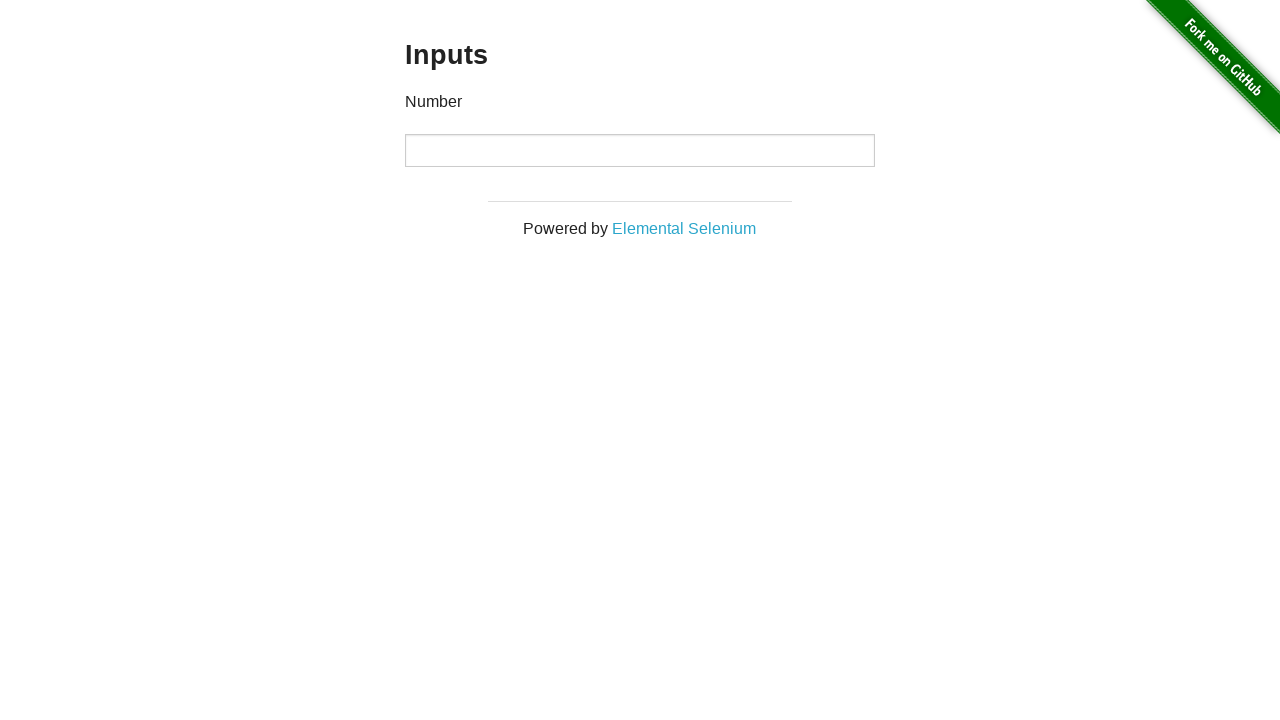

Filled number input field with value '3' on .example input
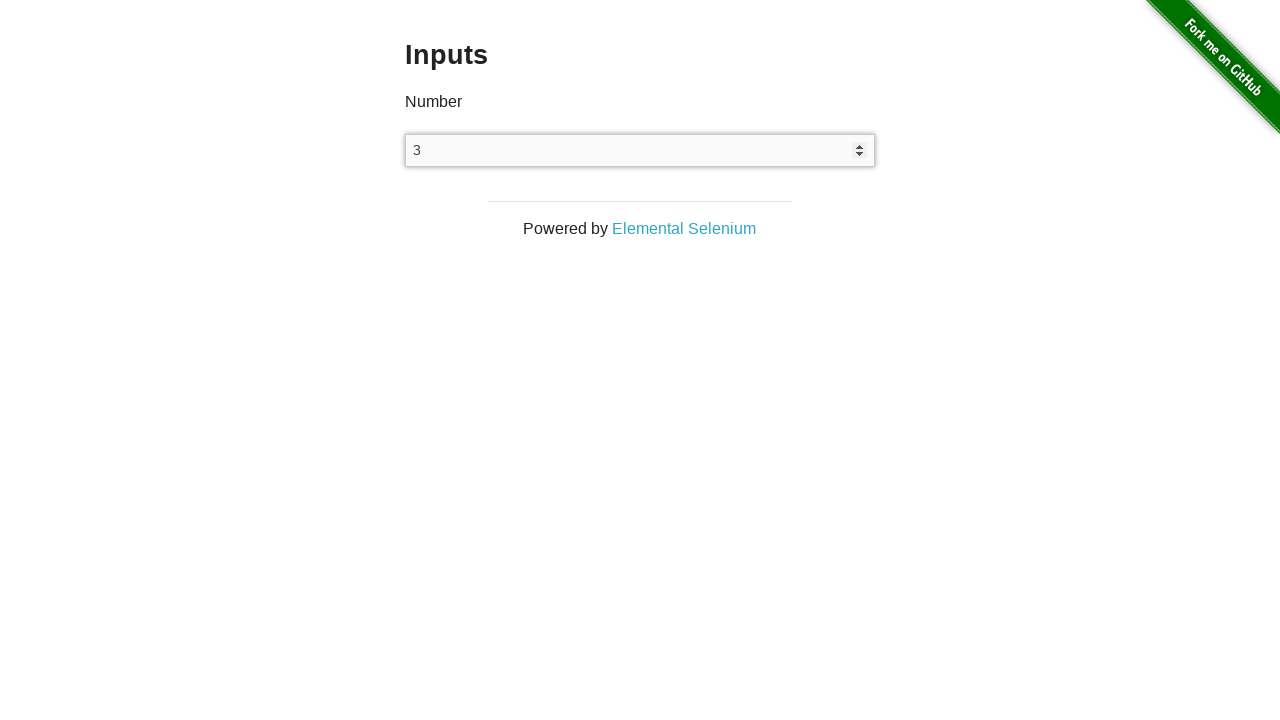

Verified number input field is present and loaded
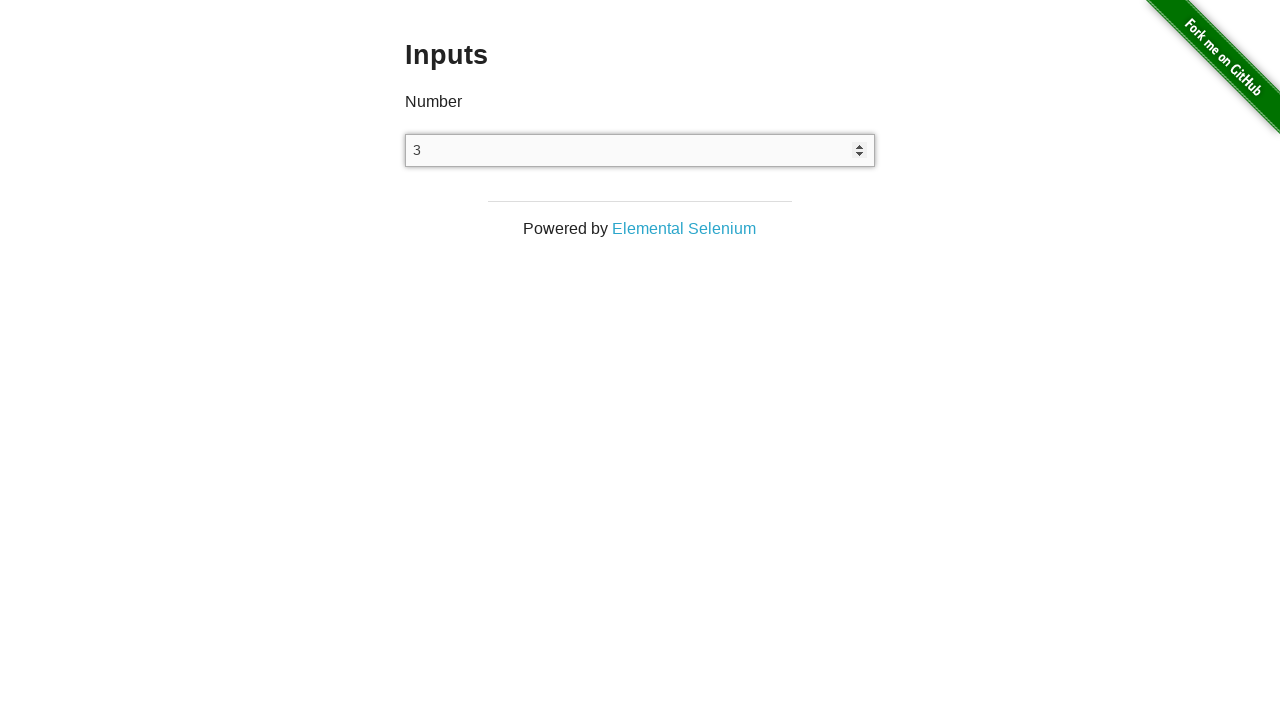

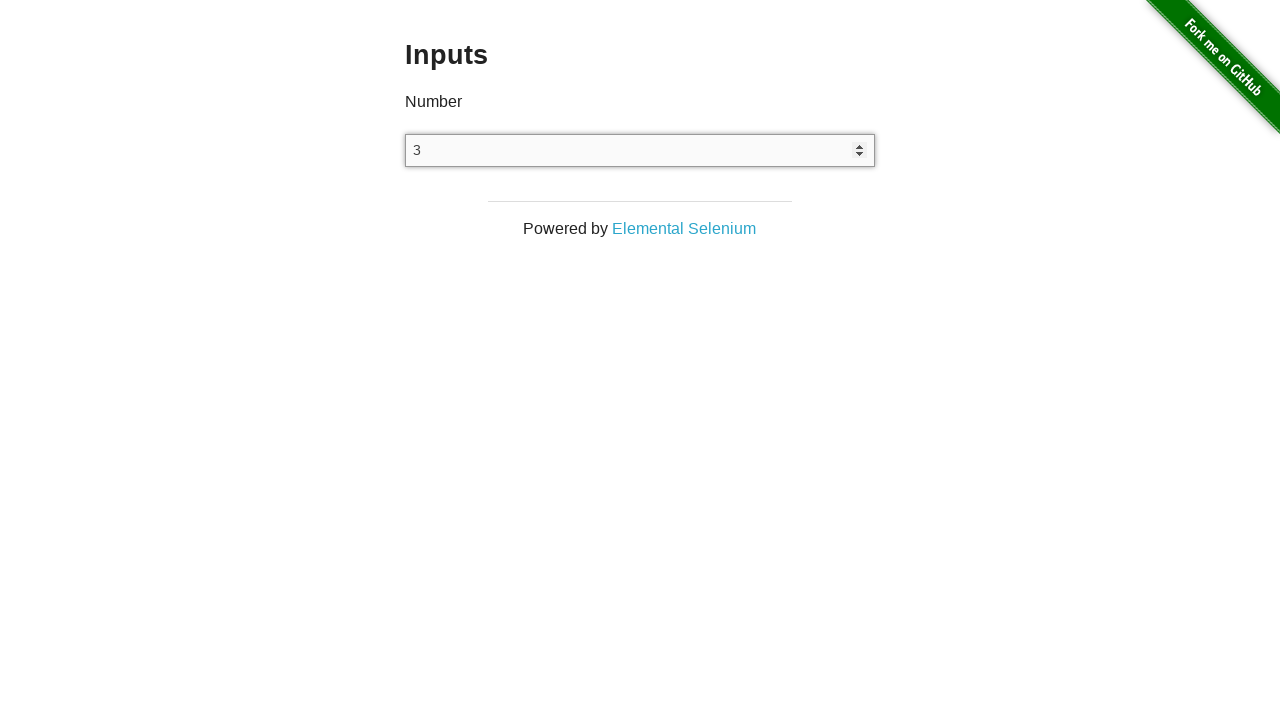